Tests the Air India Express flight search interface by verifying the logo is displayed, clicking on the flight source dropdown, and selecting an airport option from the list.

Starting URL: https://www.airindiaexpress.com/home

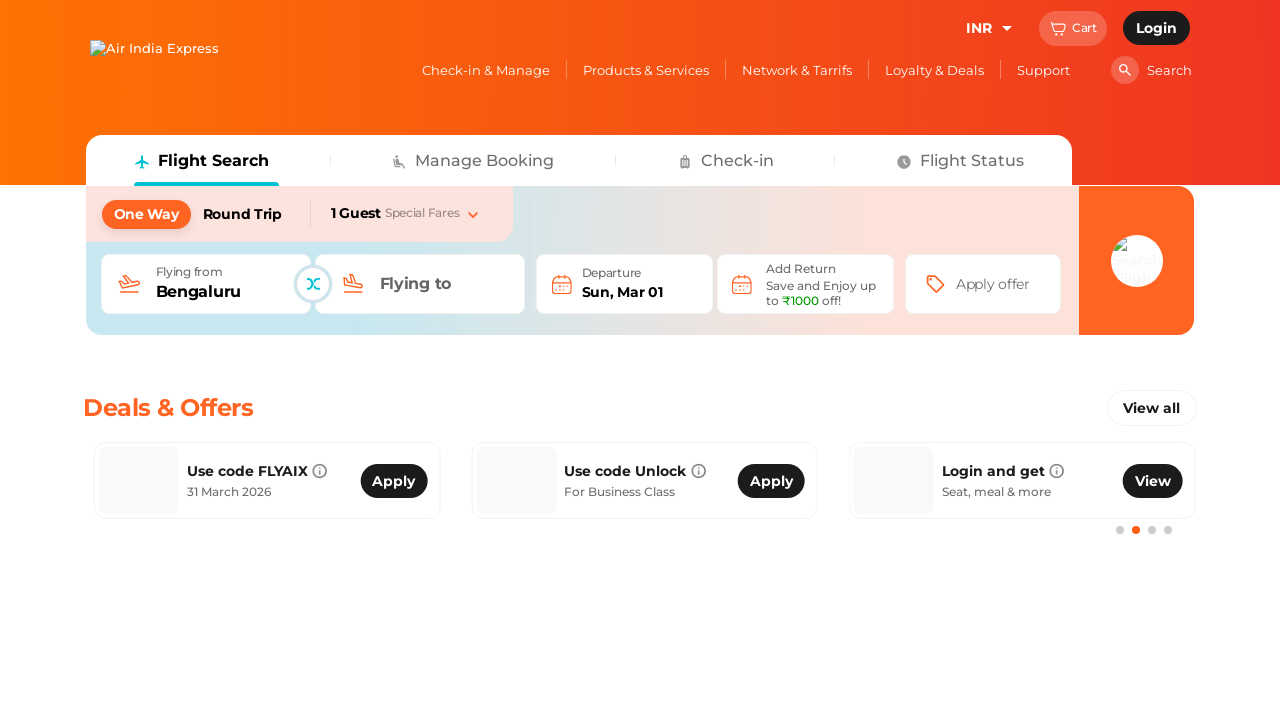

Logo is visible on Air India Express homepage
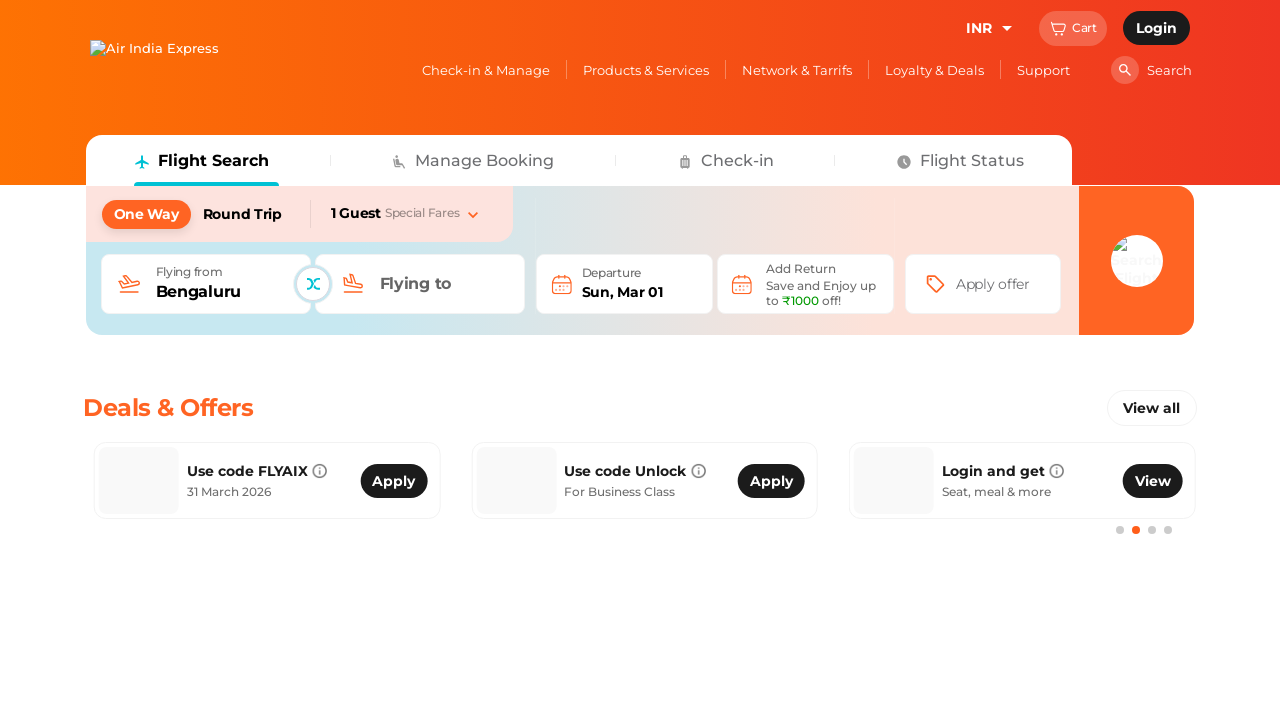

Clicked on flight search source dropdown at (206, 284) on (//div[@class='flight-search-source-field-read-only']/parent::div)[1]
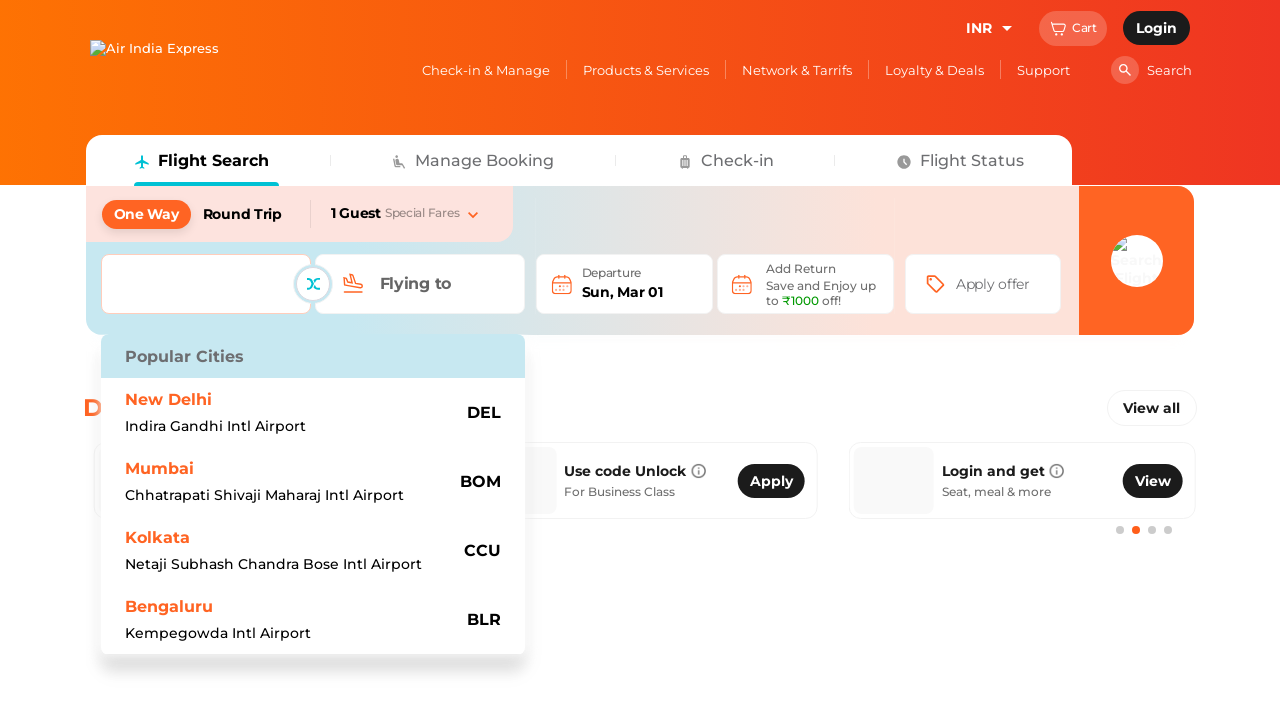

Waited for dropdown options to load
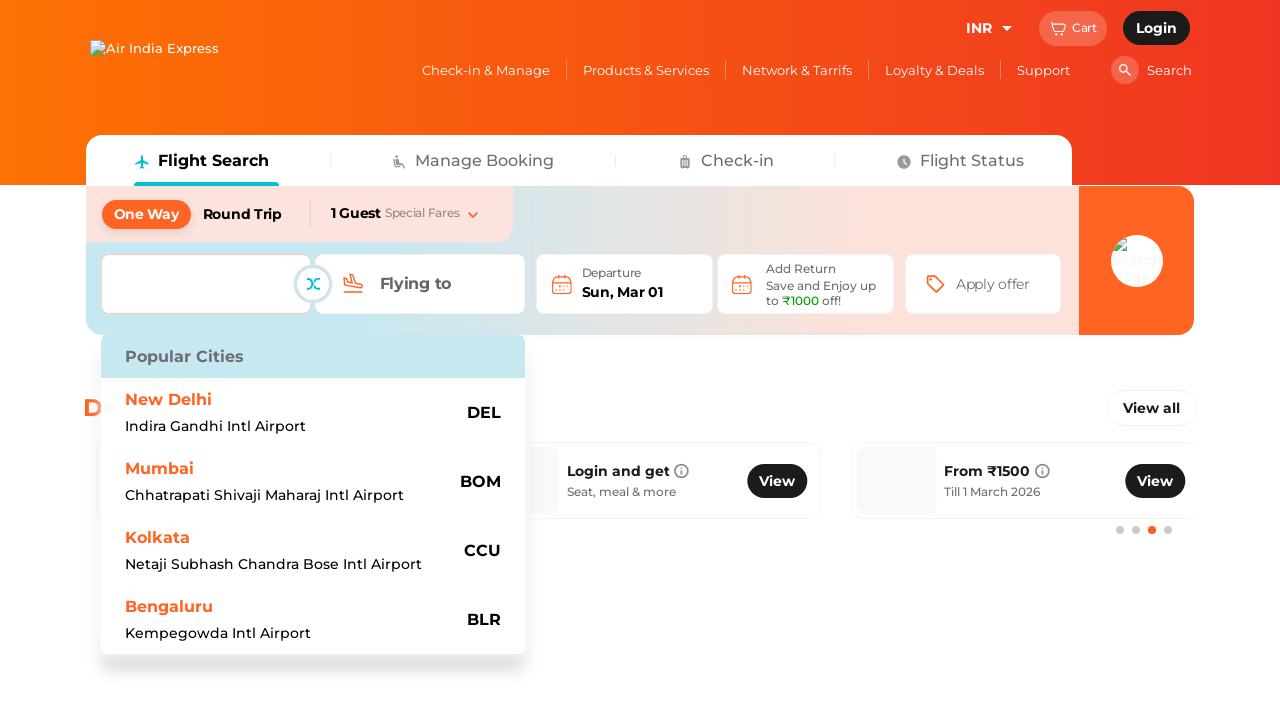

Selected 4th airport option from dropdown list at (313, 620) on div.recent-list-items.list-group > button >> nth=3
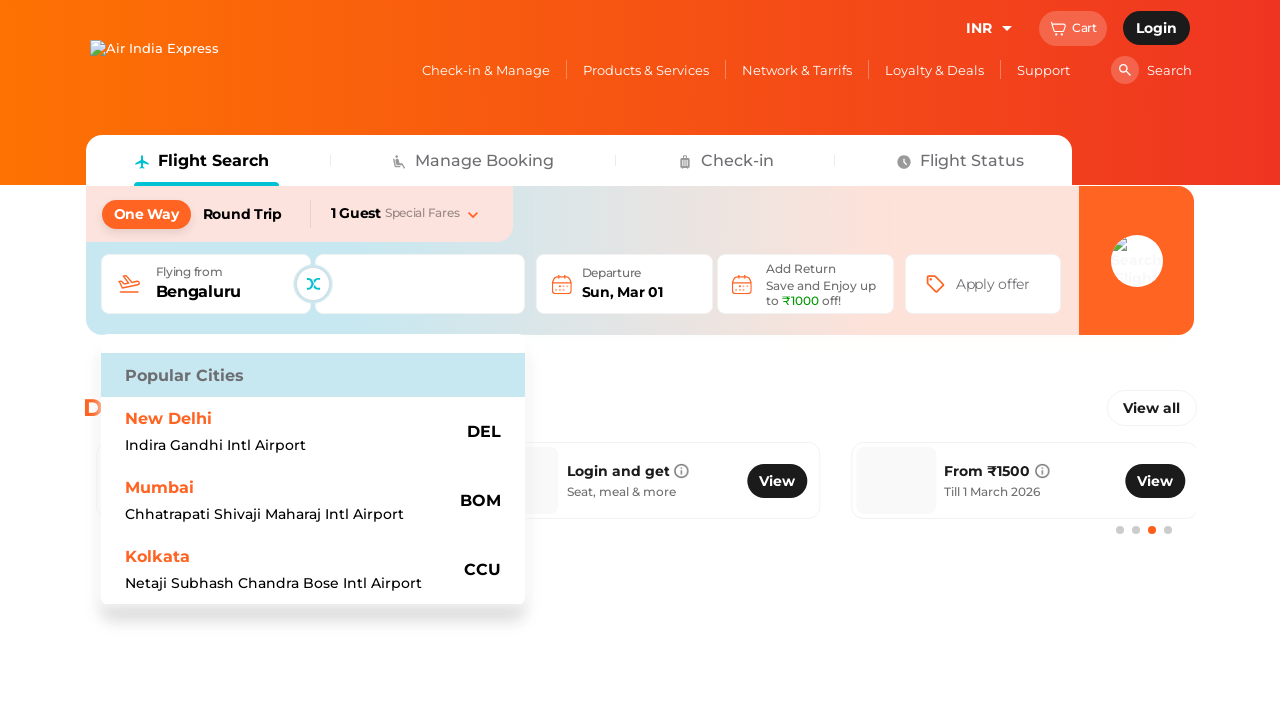

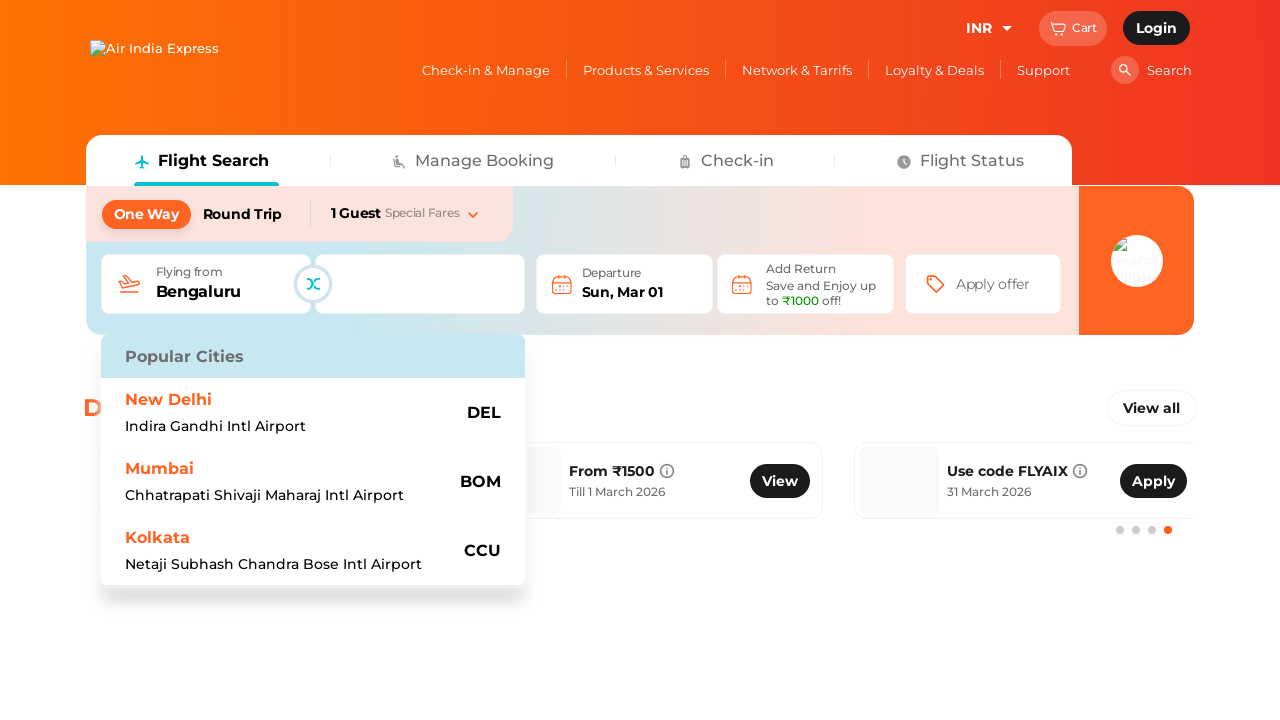